Tests an e-commerce grocery cart flow by adding multiple products with different quantities, applying a coupon code during checkout, selecting a country, and placing an order.

Starting URL: https://rahulshettyacademy.com/seleniumPractise/#/

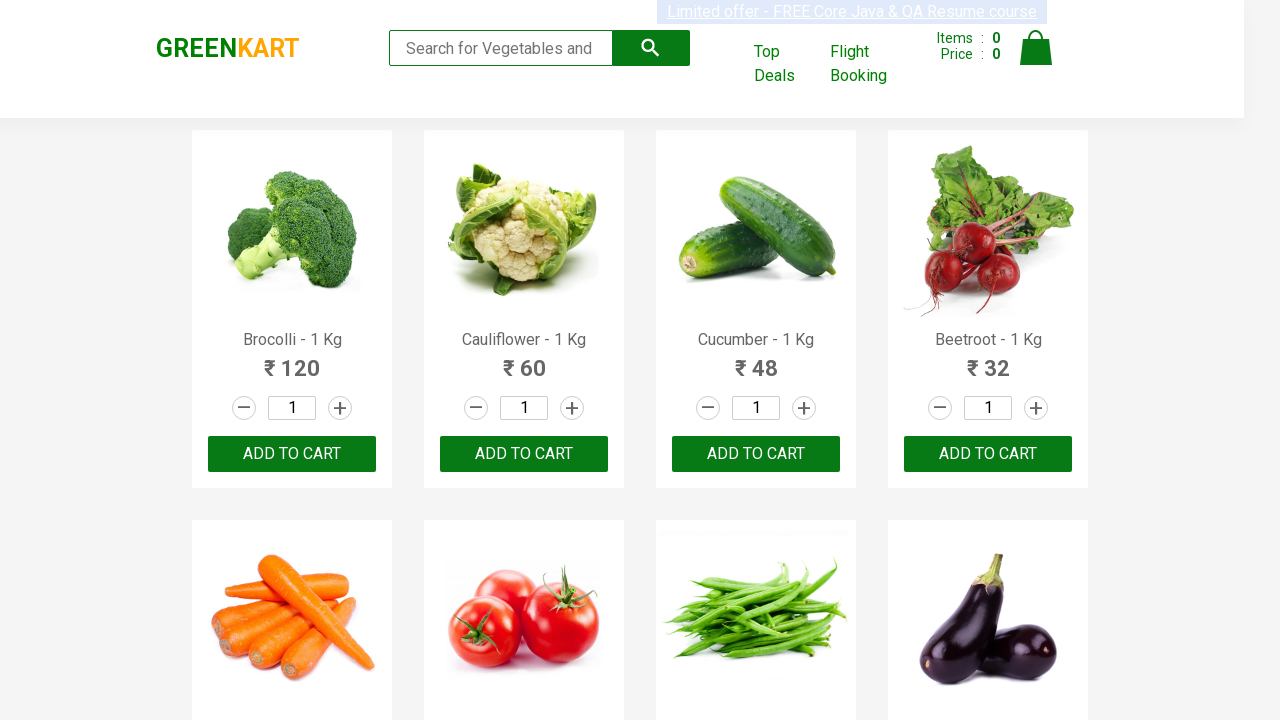

Located all product names to find Beans
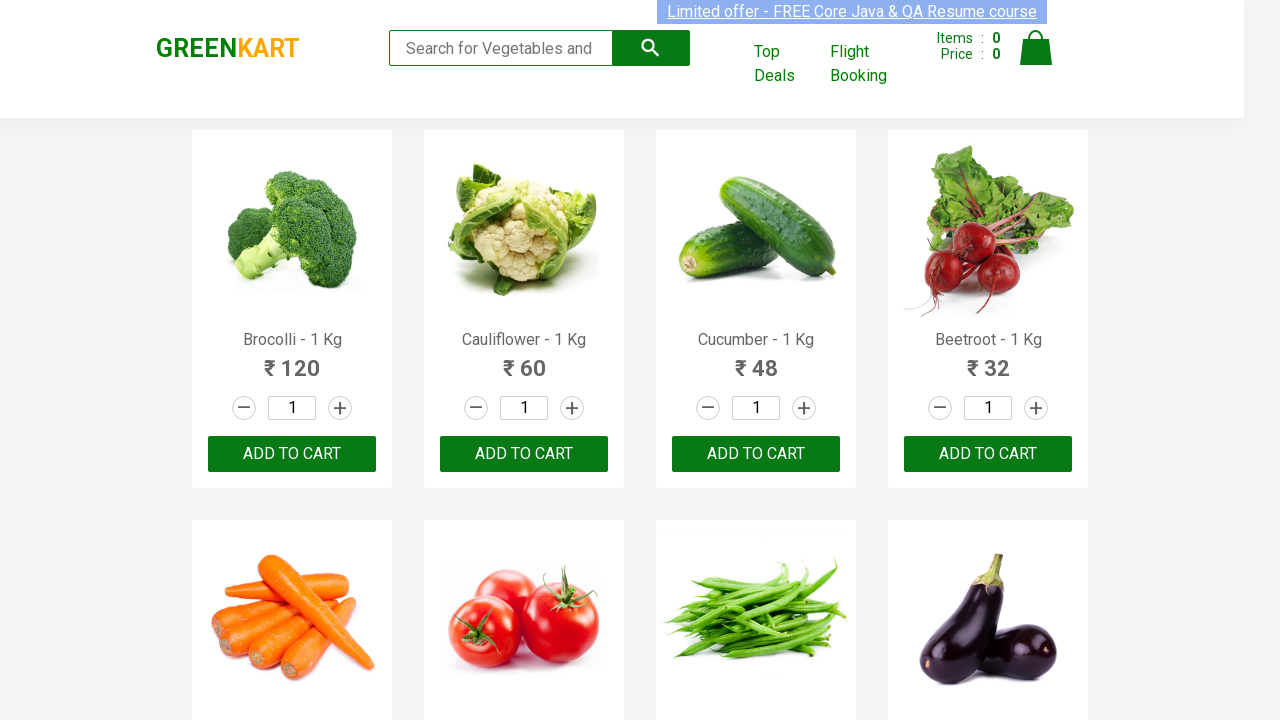

Clicked + button to increment Beans quantity at (804, 360) on xpath=//div[@class='stepper-input']//a[text()='+'] >> nth=6
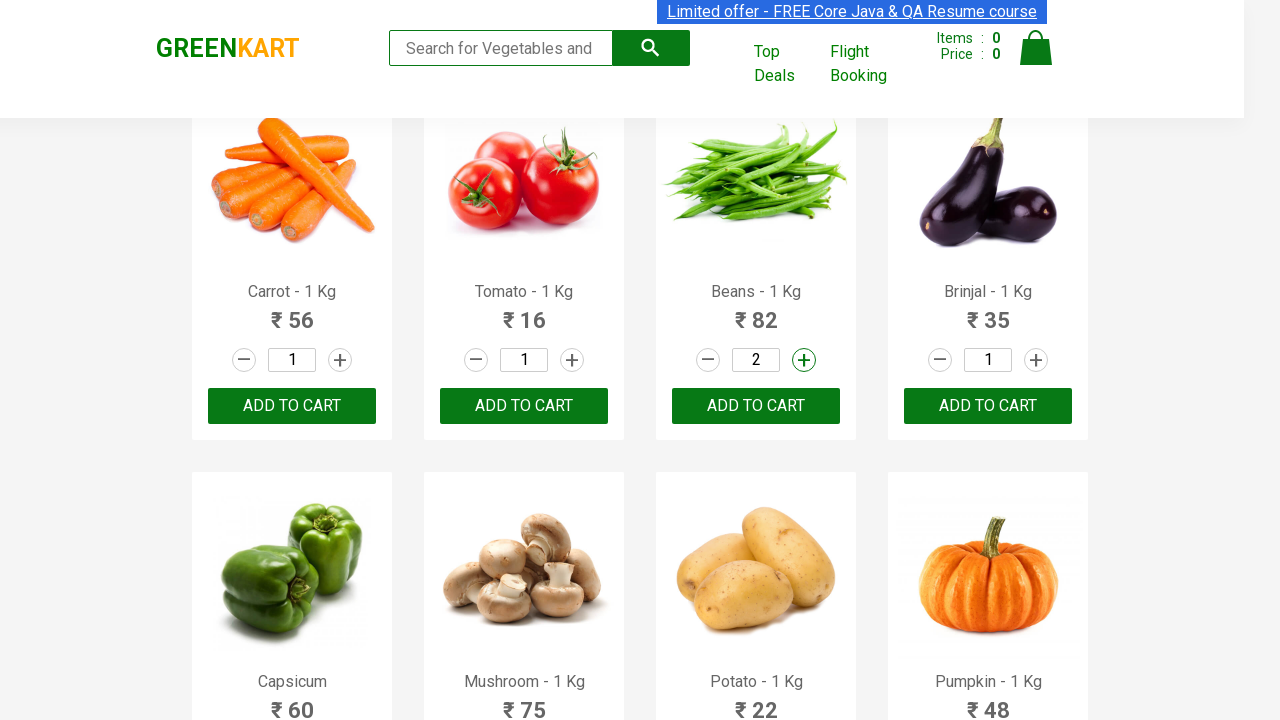

Clicked + button to increment Beans quantity at (804, 360) on xpath=//div[@class='stepper-input']//a[text()='+'] >> nth=6
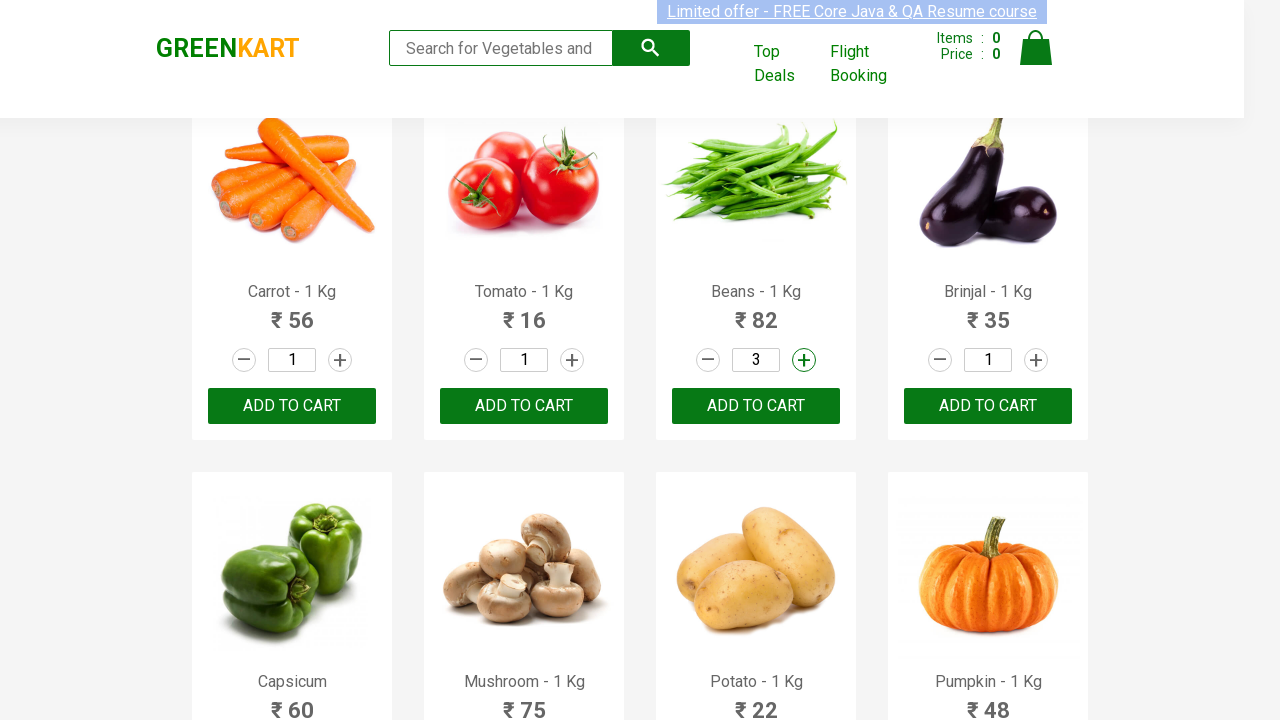

Clicked + button to increment Beans quantity at (804, 360) on xpath=//div[@class='stepper-input']//a[text()='+'] >> nth=6
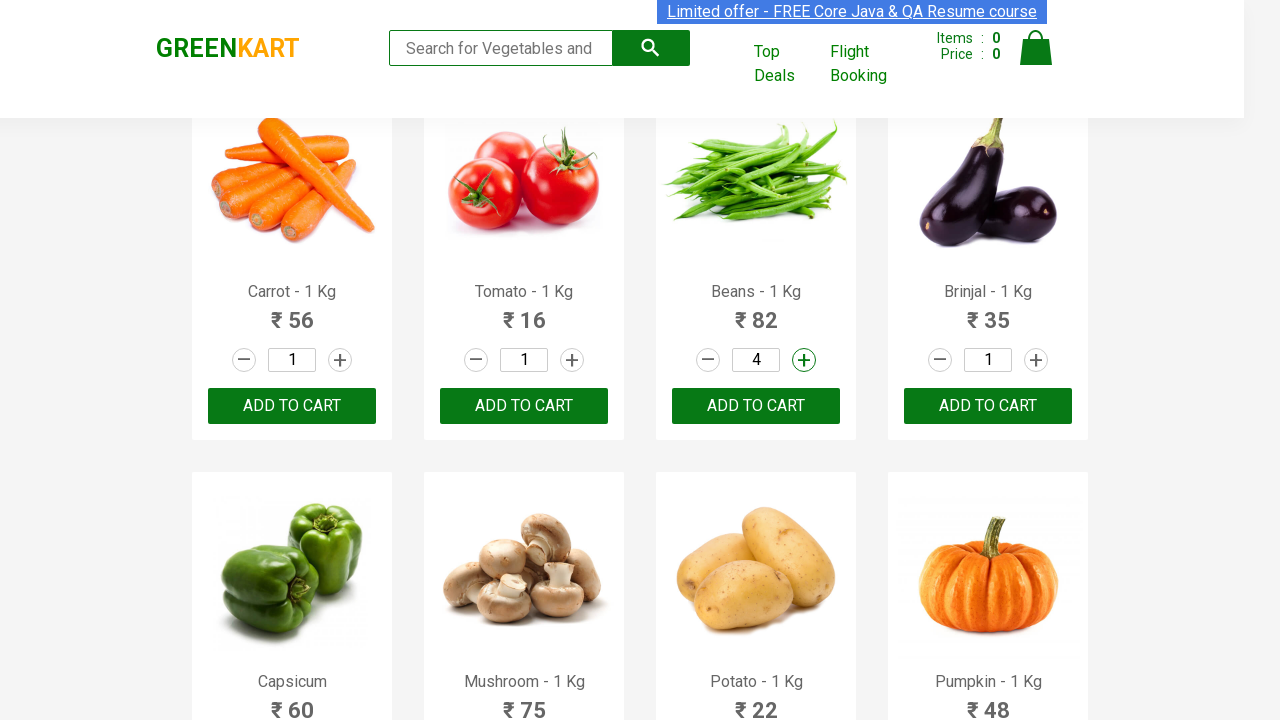

Clicked + button to increment Beans quantity at (804, 360) on xpath=//div[@class='stepper-input']//a[text()='+'] >> nth=6
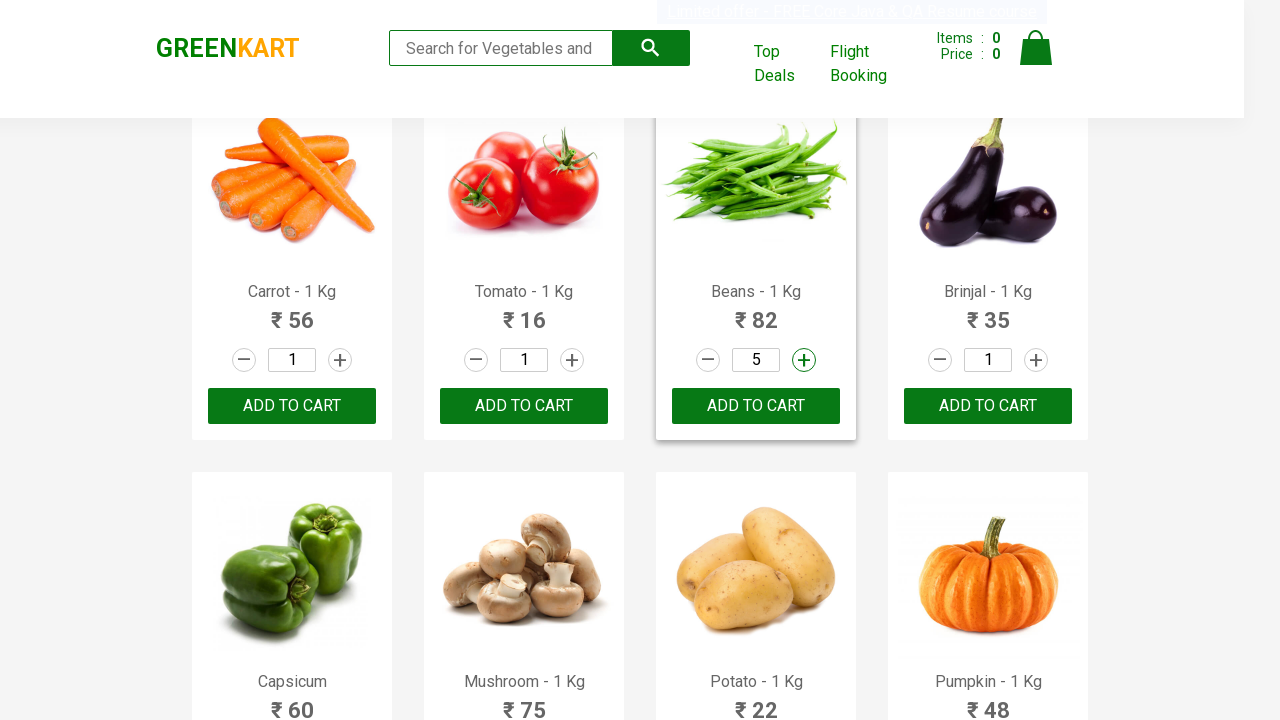

Added Beans (quantity 5) to cart at (756, 406) on xpath=//button[text()='ADD TO CART'] >> nth=6
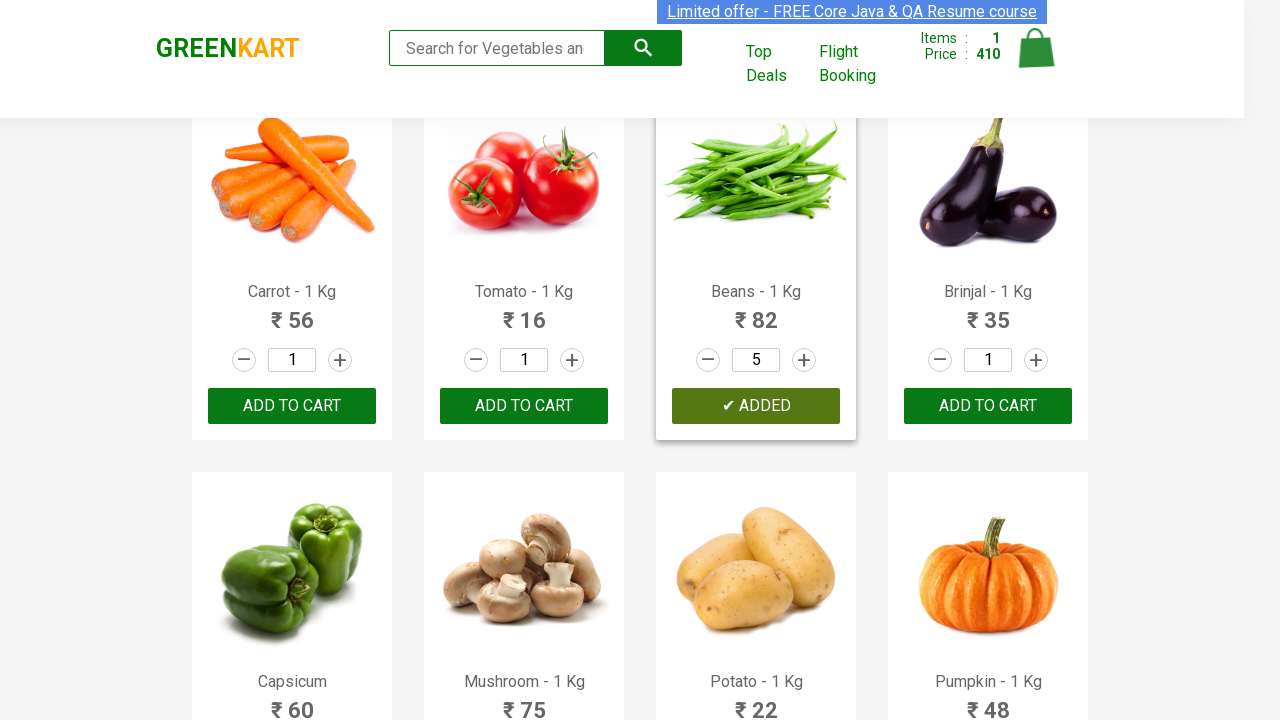

Located all product names to find Cucumber
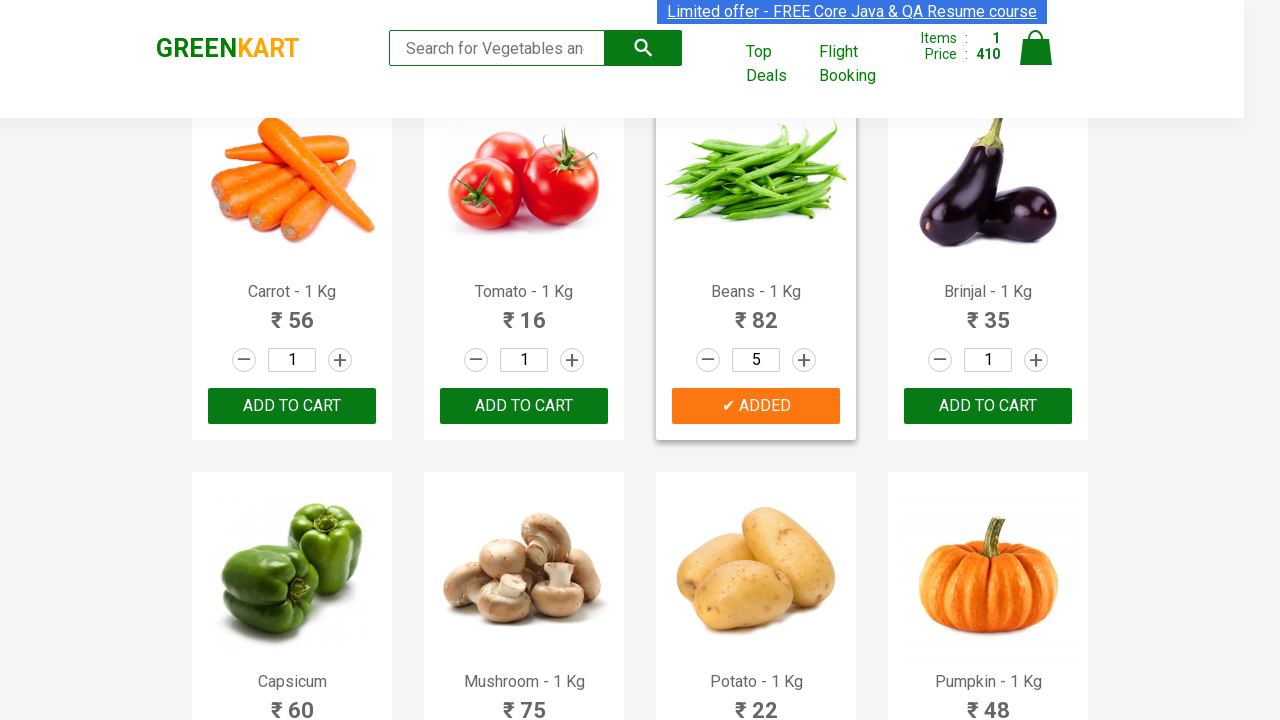

Clicked + button to increment Cucumber quantity at (804, 360) on xpath=//div[@class='stepper-input']//a[text()='+'] >> nth=2
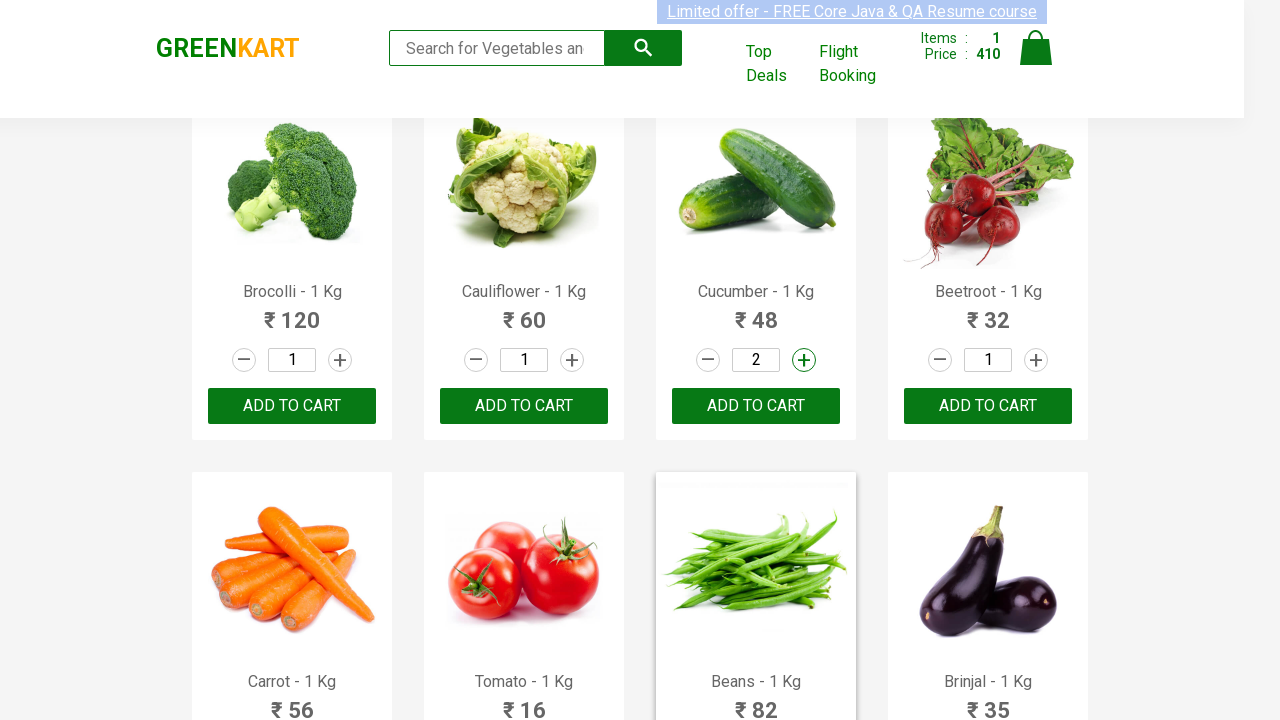

Clicked + button to increment Cucumber quantity at (804, 360) on xpath=//div[@class='stepper-input']//a[text()='+'] >> nth=2
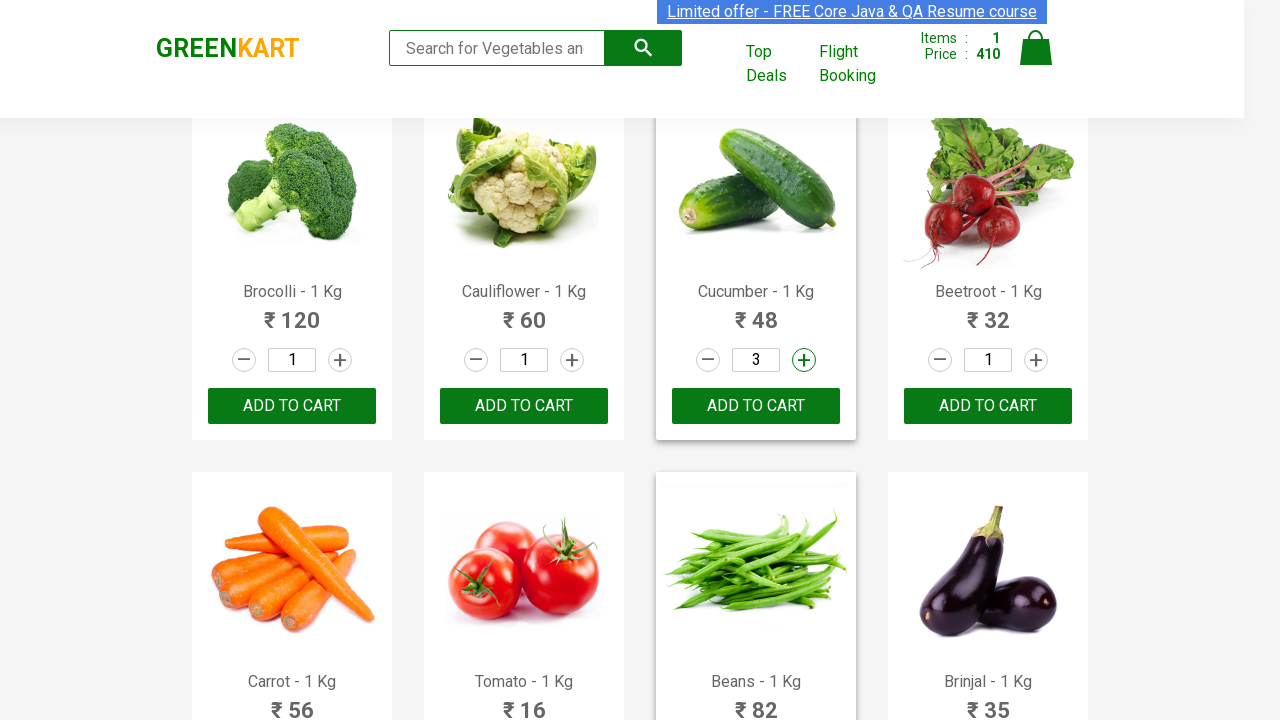

Added Cucumber (quantity 3) to cart at (756, 406) on xpath=//button[text()='ADD TO CART'] >> nth=2
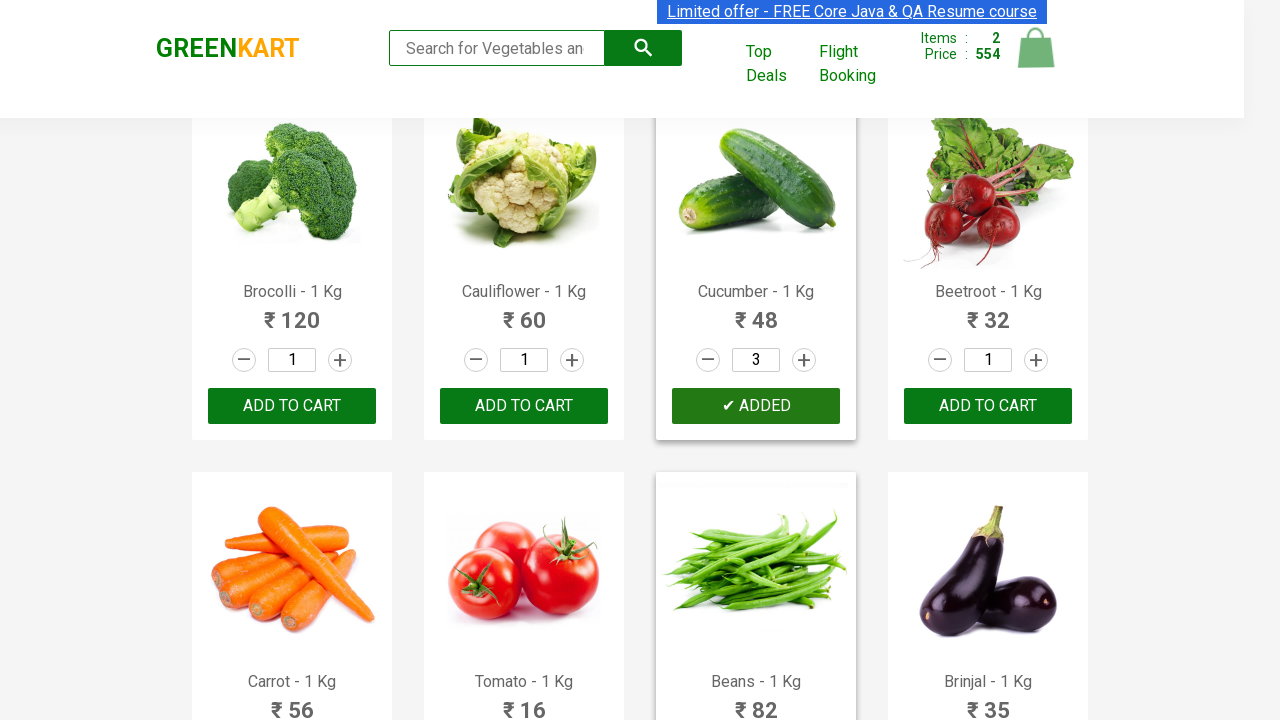

Located all product names to find Carrot
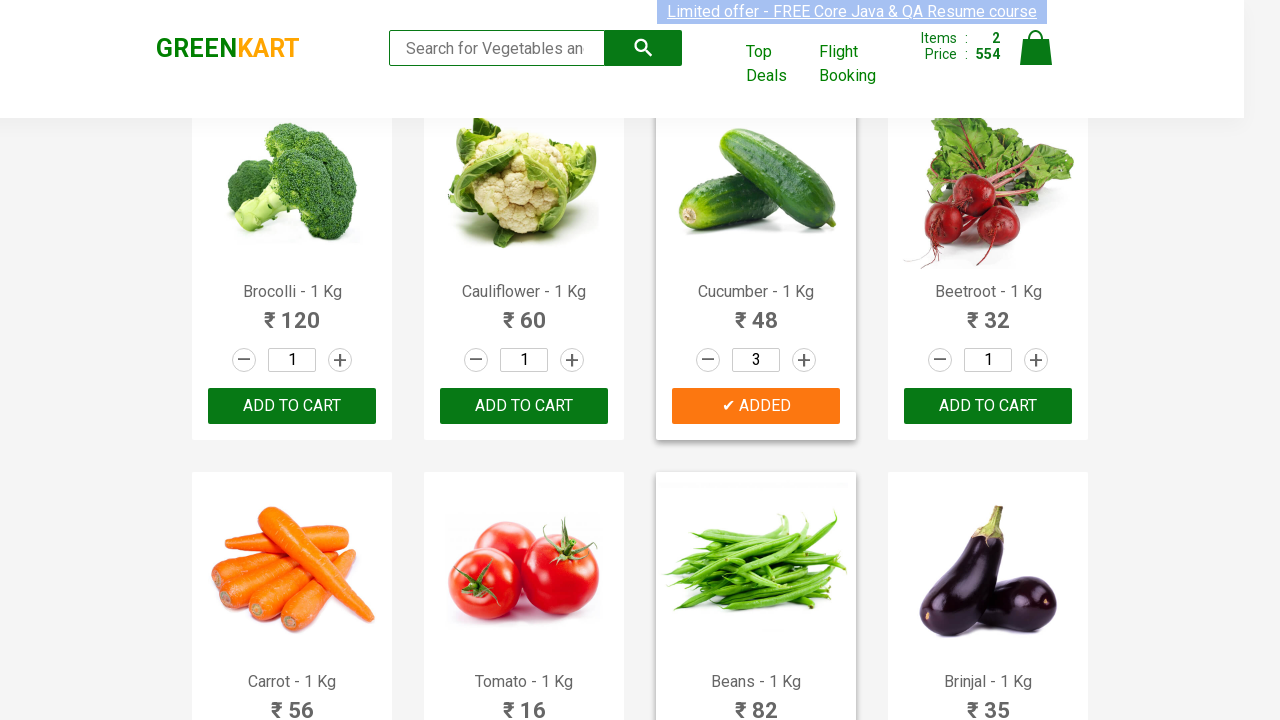

Clicked + button to increment Carrot quantity at (340, 360) on xpath=//div[@class='stepper-input']//a[text()='+'] >> nth=4
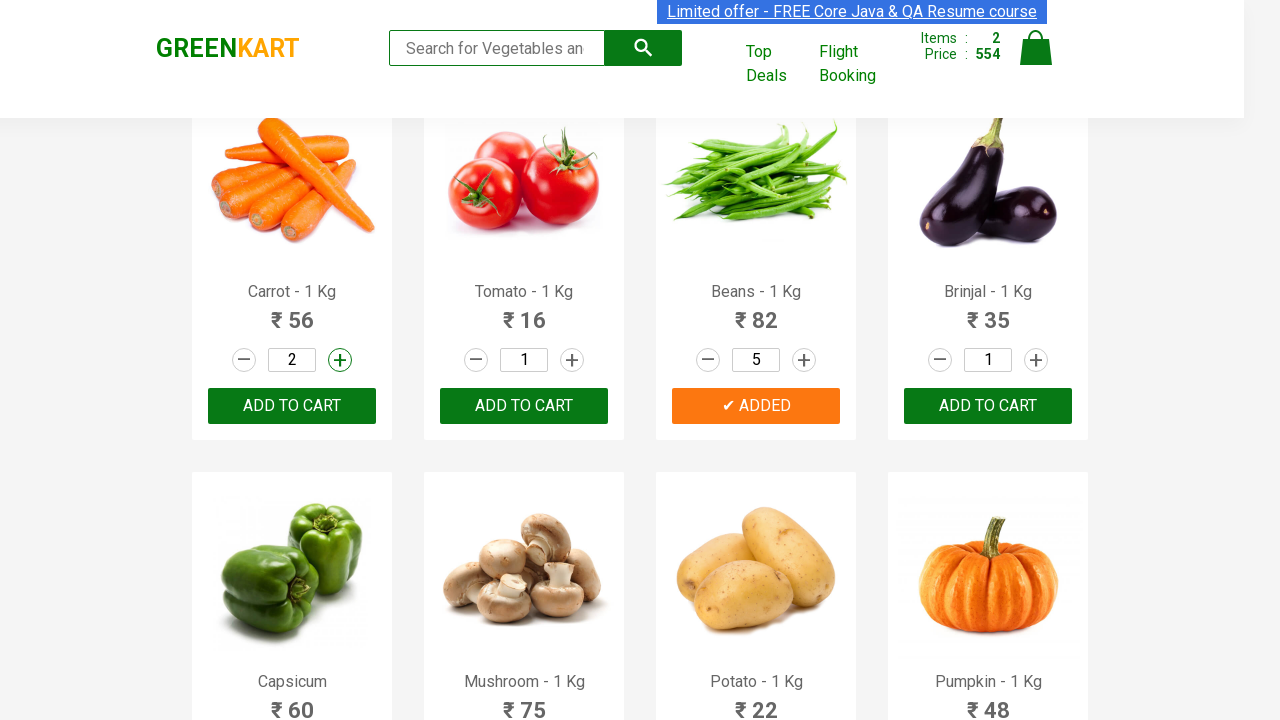

Added Carrot (quantity 2) to cart at (524, 406) on xpath=//button[text()='ADD TO CART'] >> nth=4
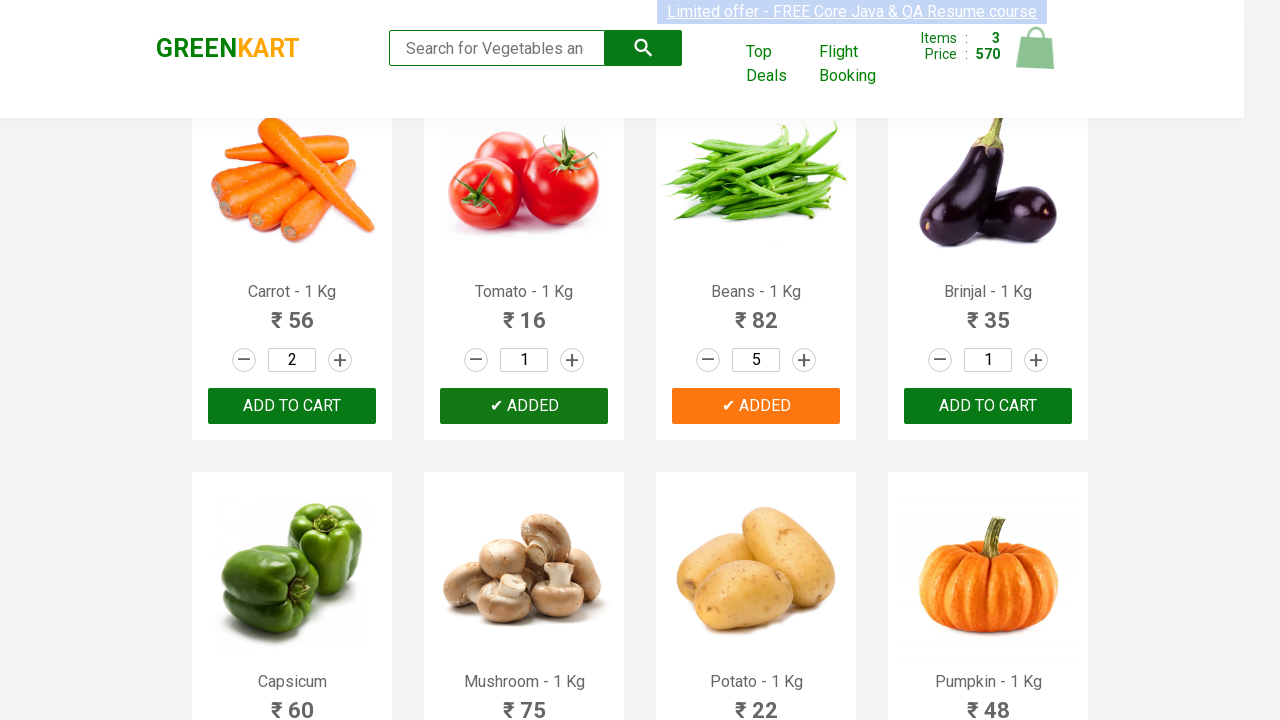

Clicked cart icon to view cart at (1036, 59) on .cart-icon
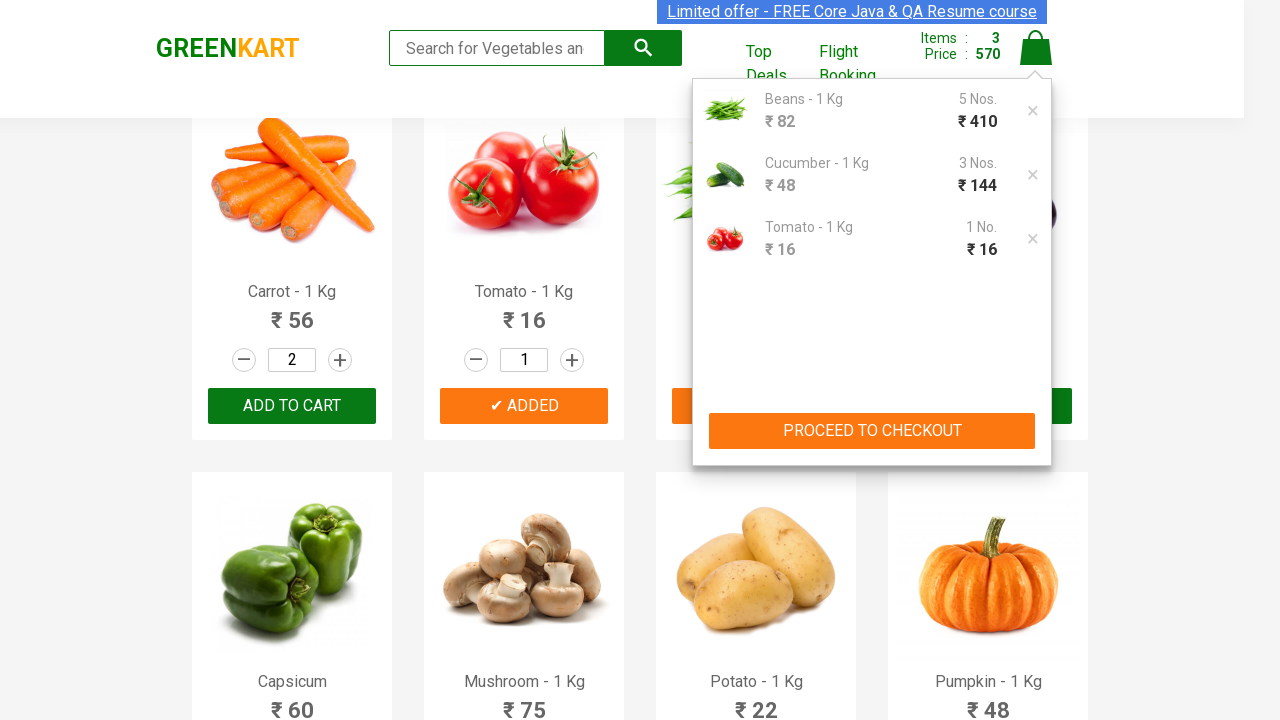

Clicked PROCEED TO CHECKOUT button at (872, 431) on xpath=//button[contains(text(),'PROCEED')]
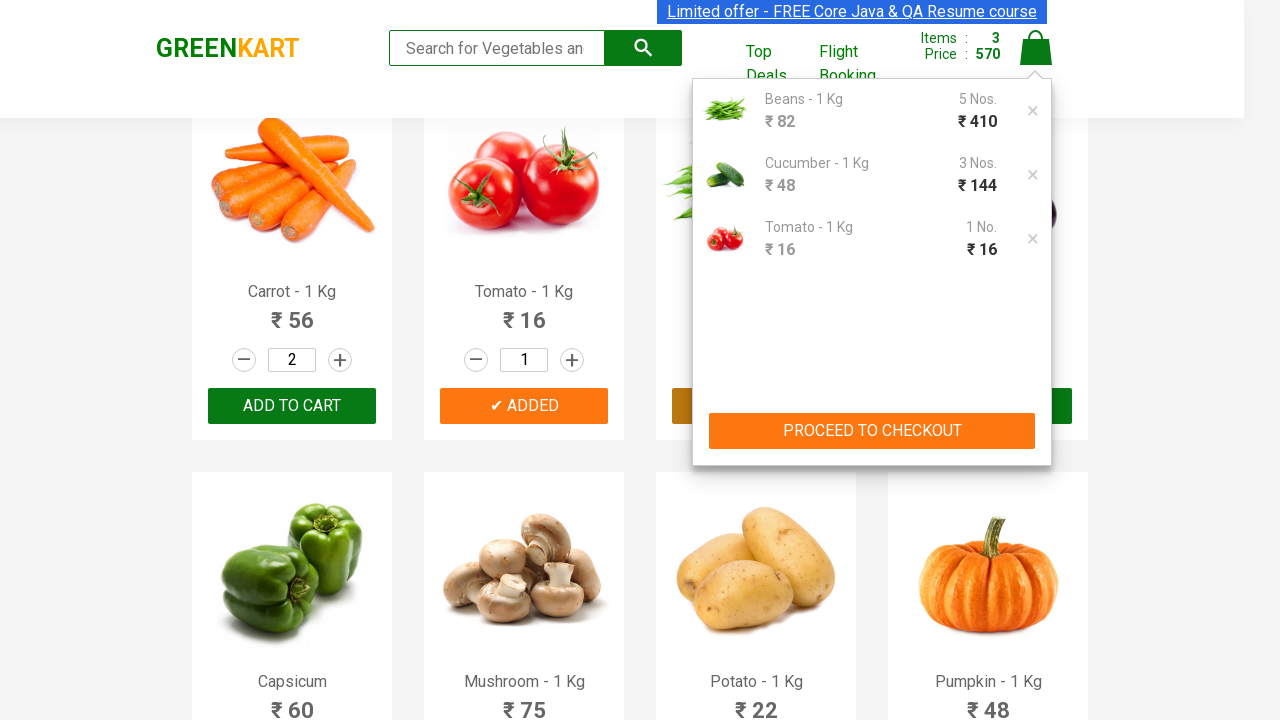

Promo code input field loaded
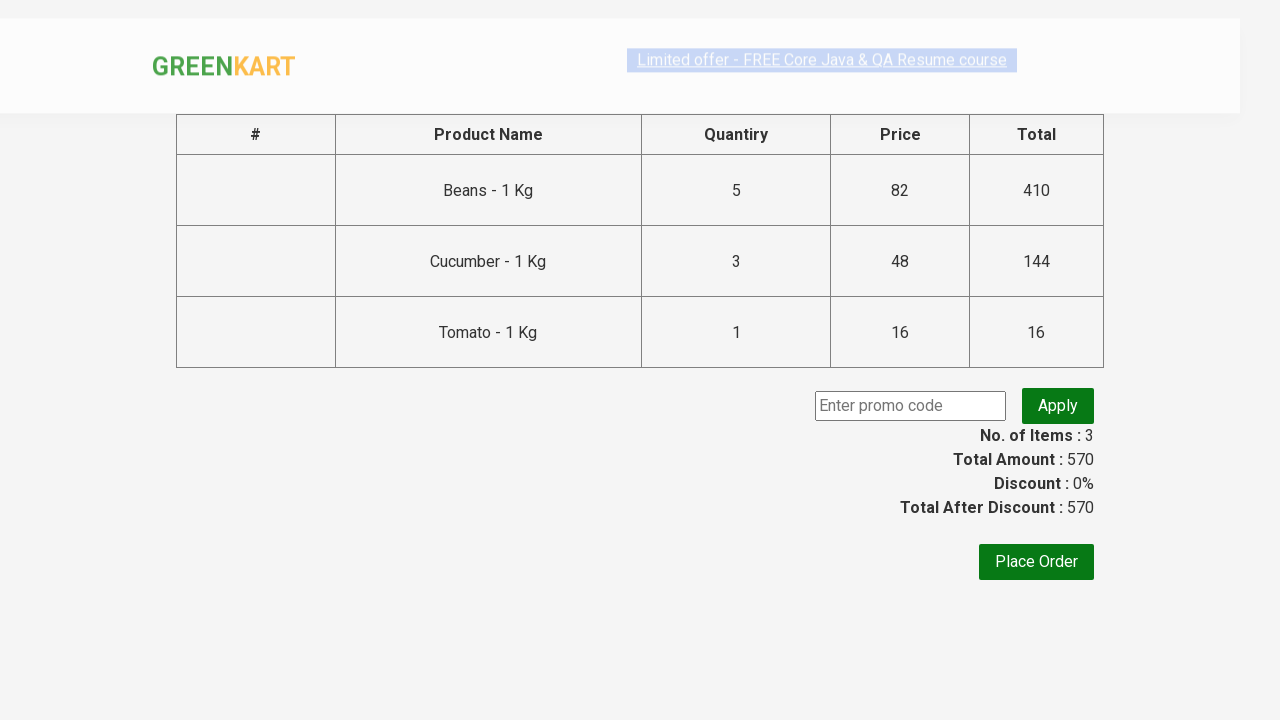

Entered coupon code 'rahulshettyacademy' on .promoCode
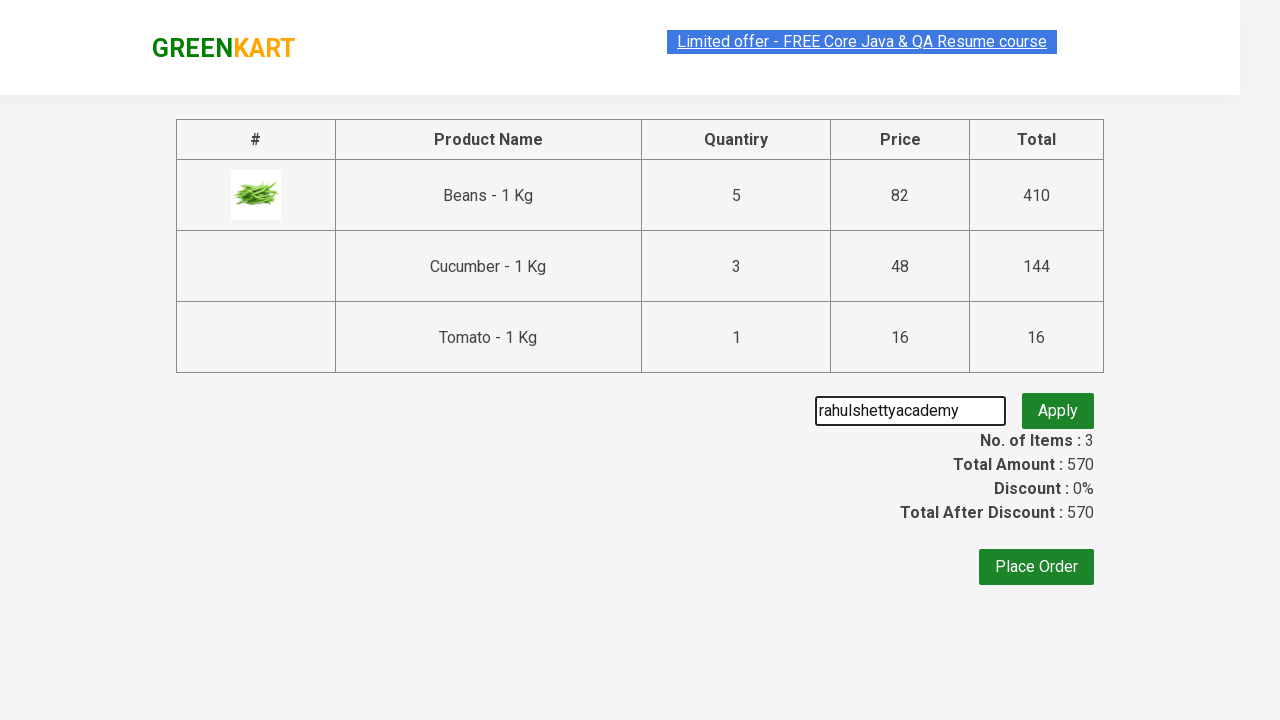

Clicked Apply button for coupon at (1058, 406) on .promoBtn
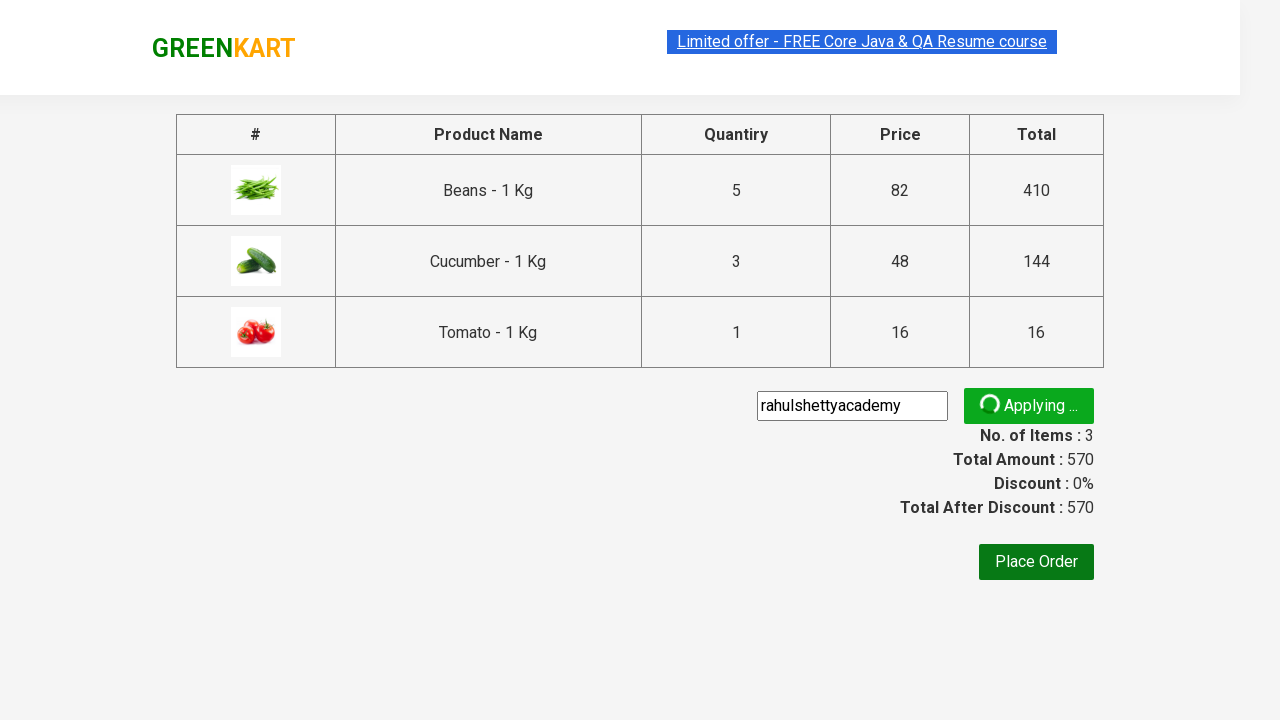

Coupon code applied successfully
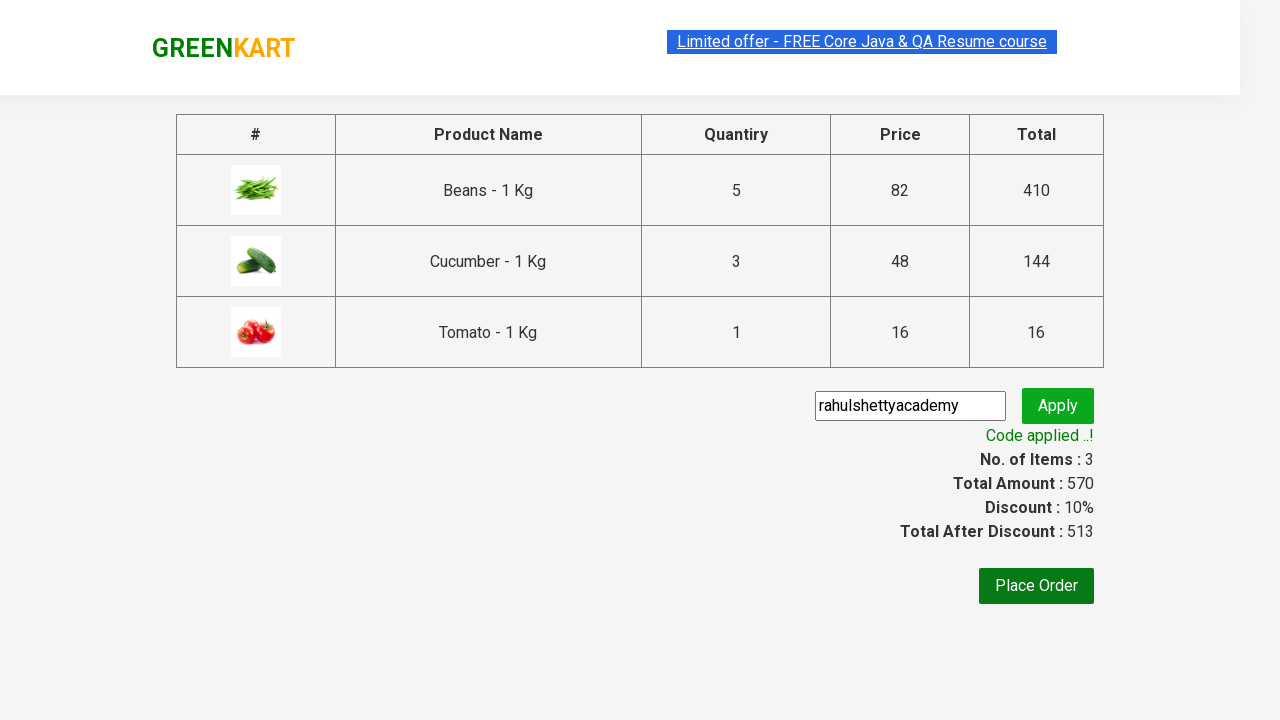

Clicked Place Order button at (1036, 586) on xpath=//button[text()='Place Order']
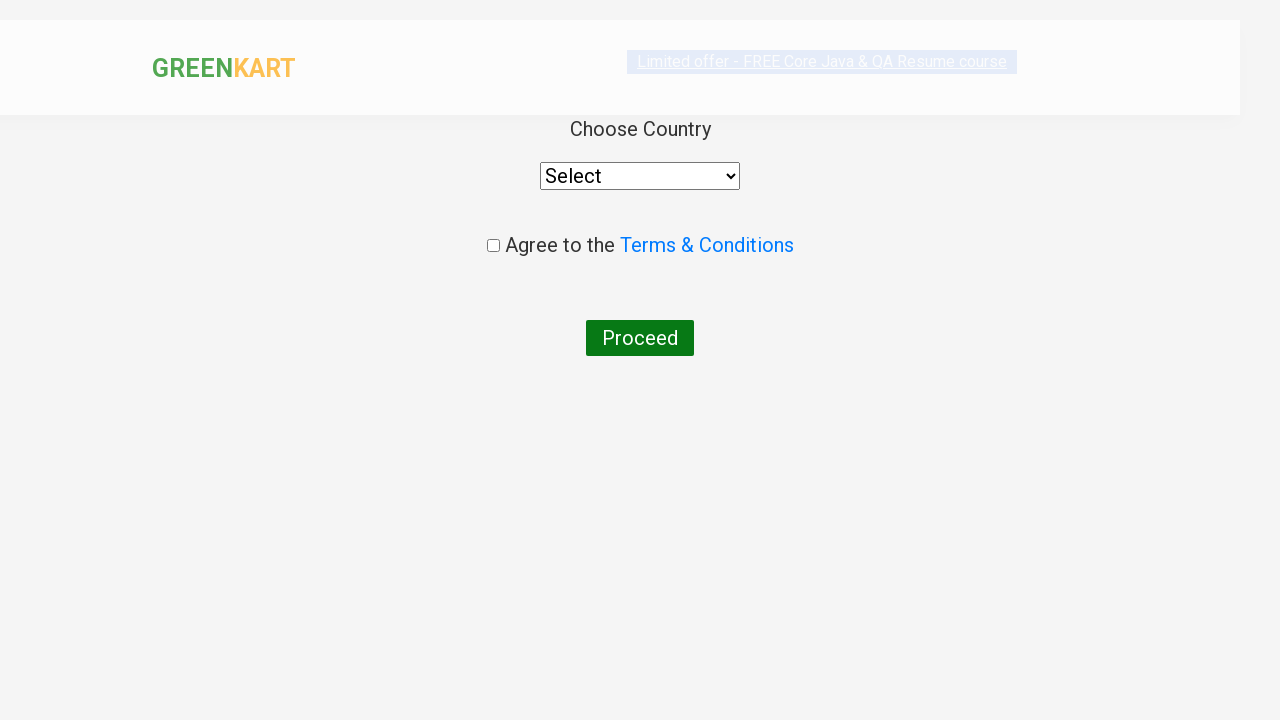

Selected China from country dropdown on //div/select
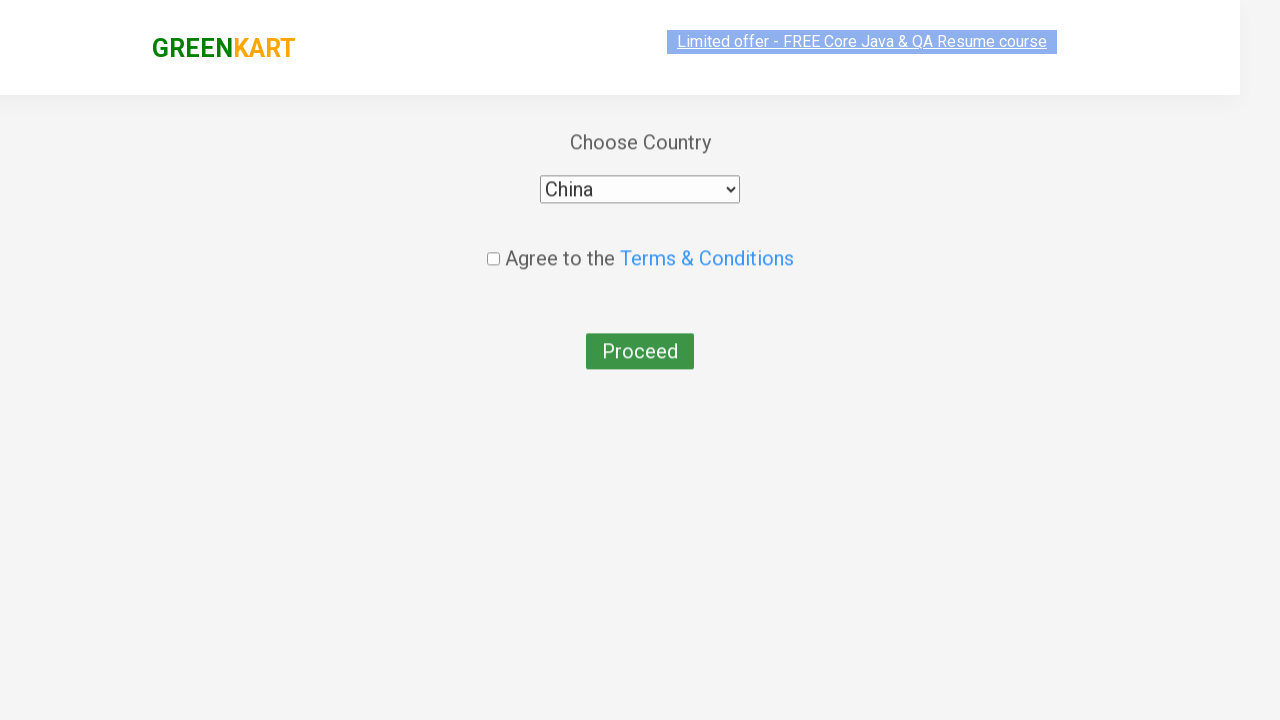

Checked agreement checkbox at (493, 246) on xpath=//input[@class='chkAgree']
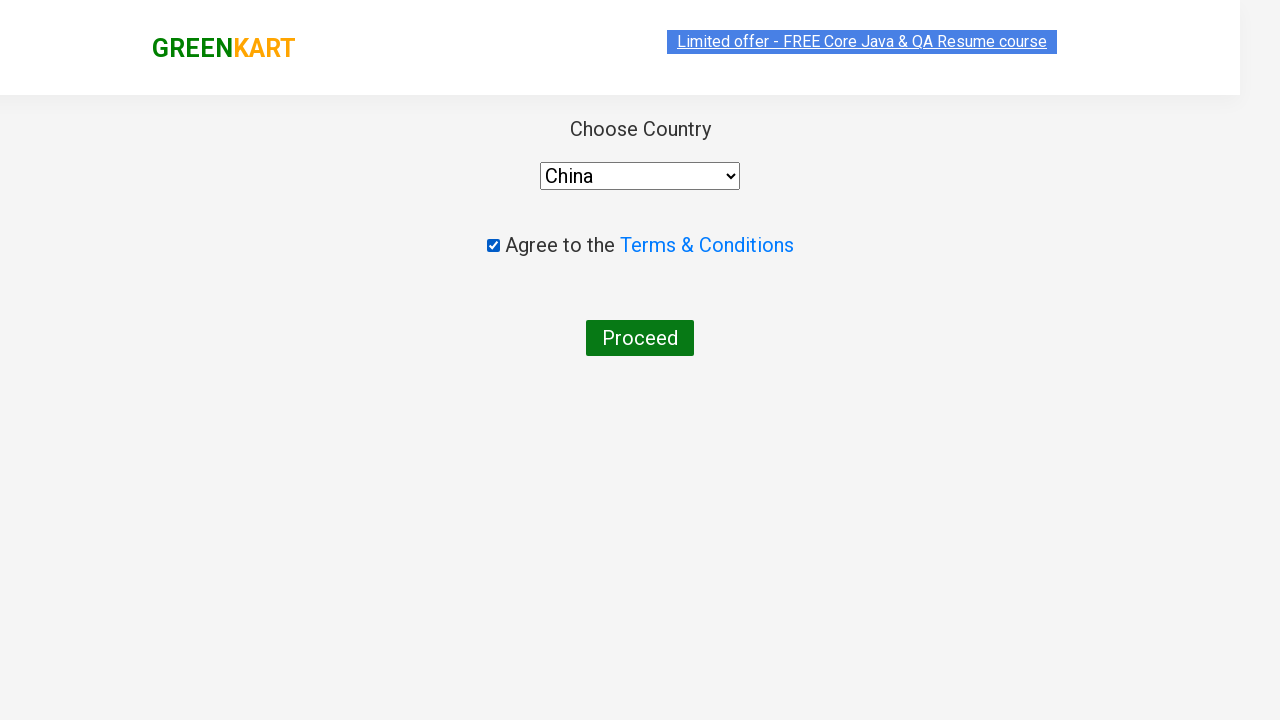

Clicked final submit button to complete order at (640, 338) on button
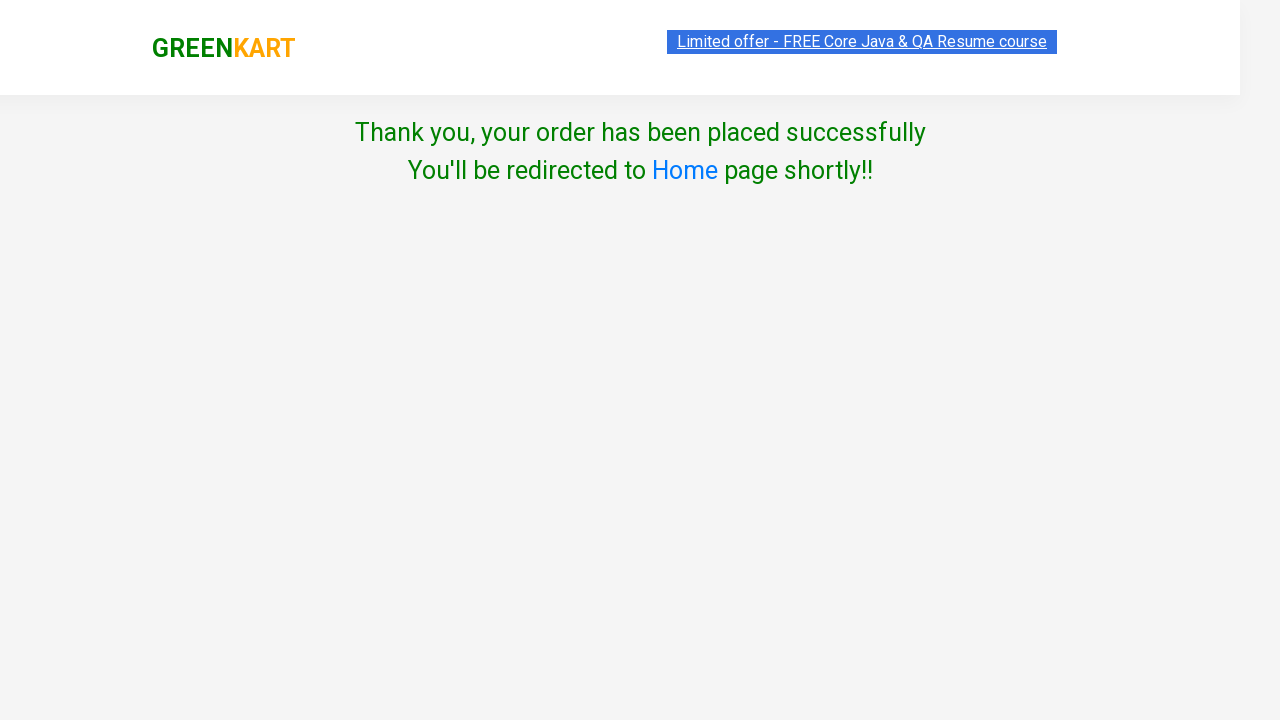

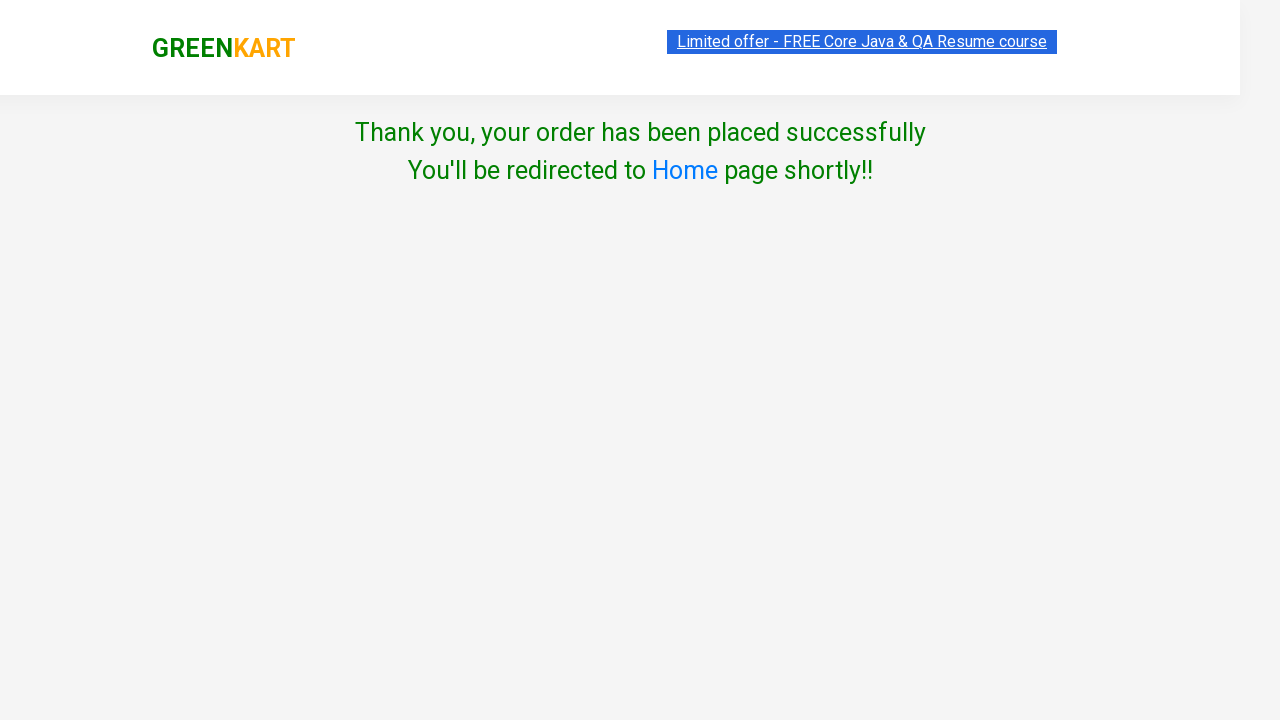